Tests dropdown selection functionality by selecting an option from a dropdown menu

Starting URL: https://rahulshettyacademy.com/AutomationPractice/

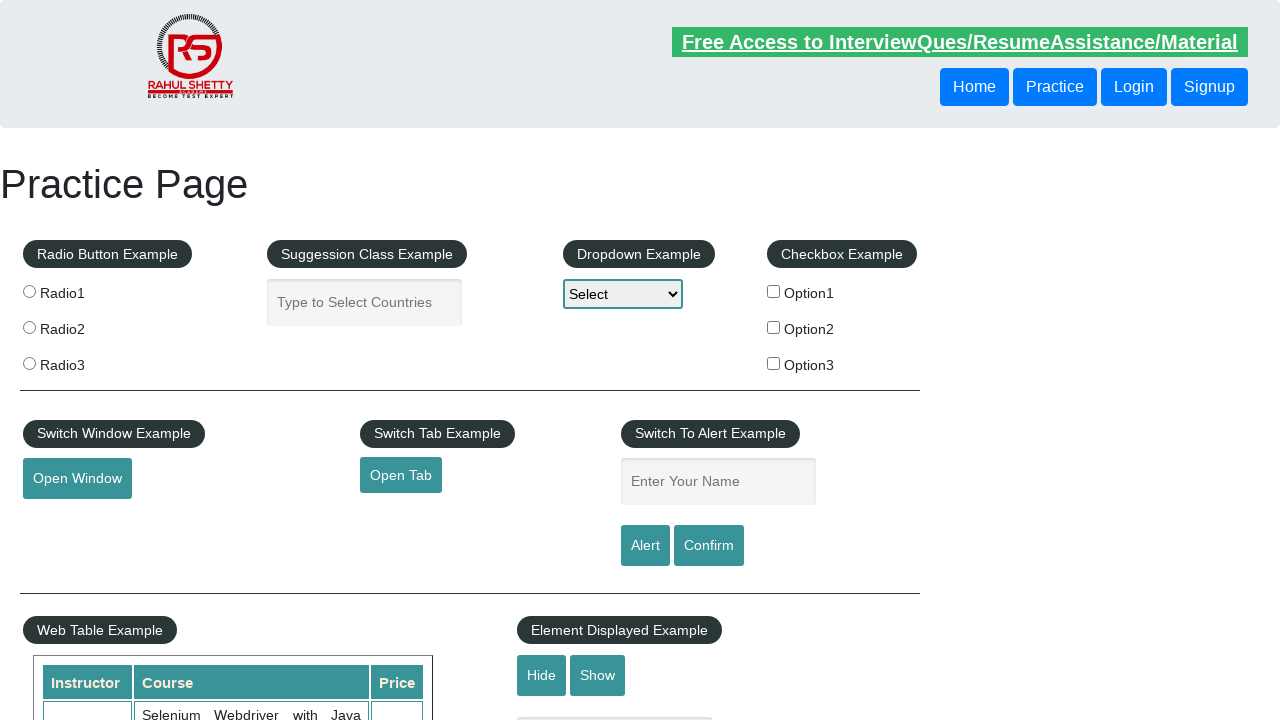

Waited for page to load with networkidle state
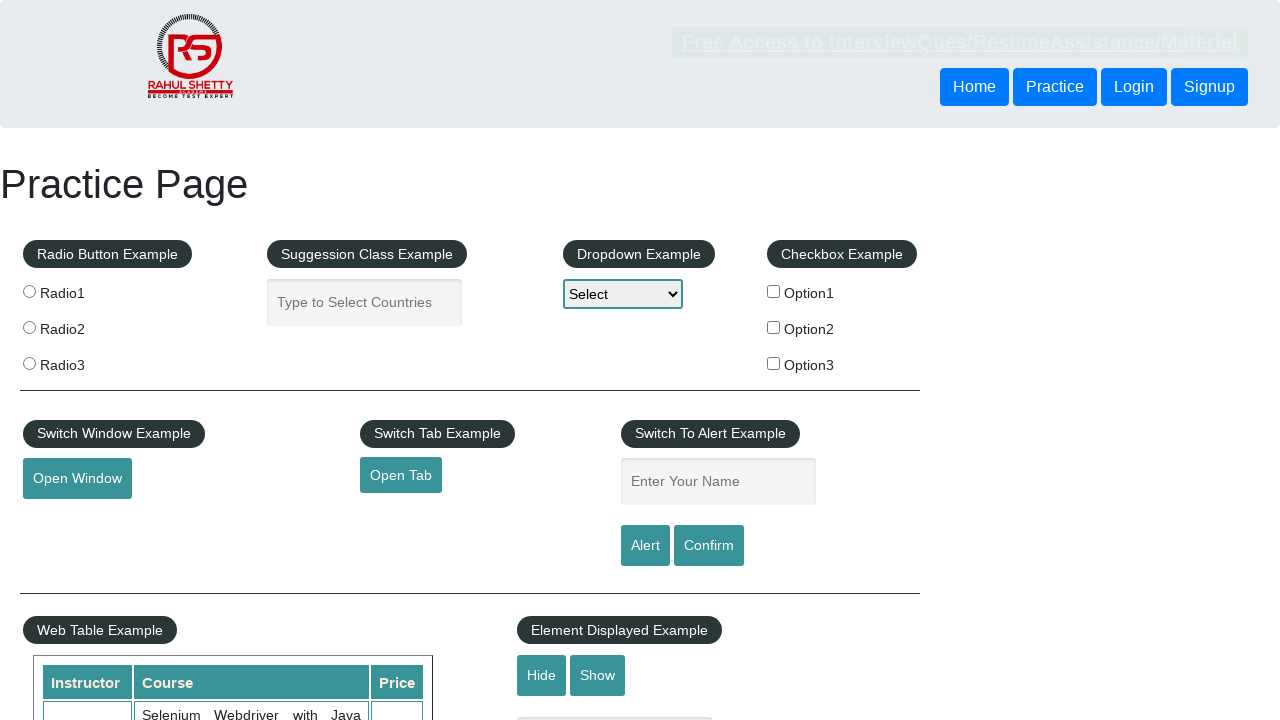

Selected 'option3' from dropdown menu on #dropdown-class-example
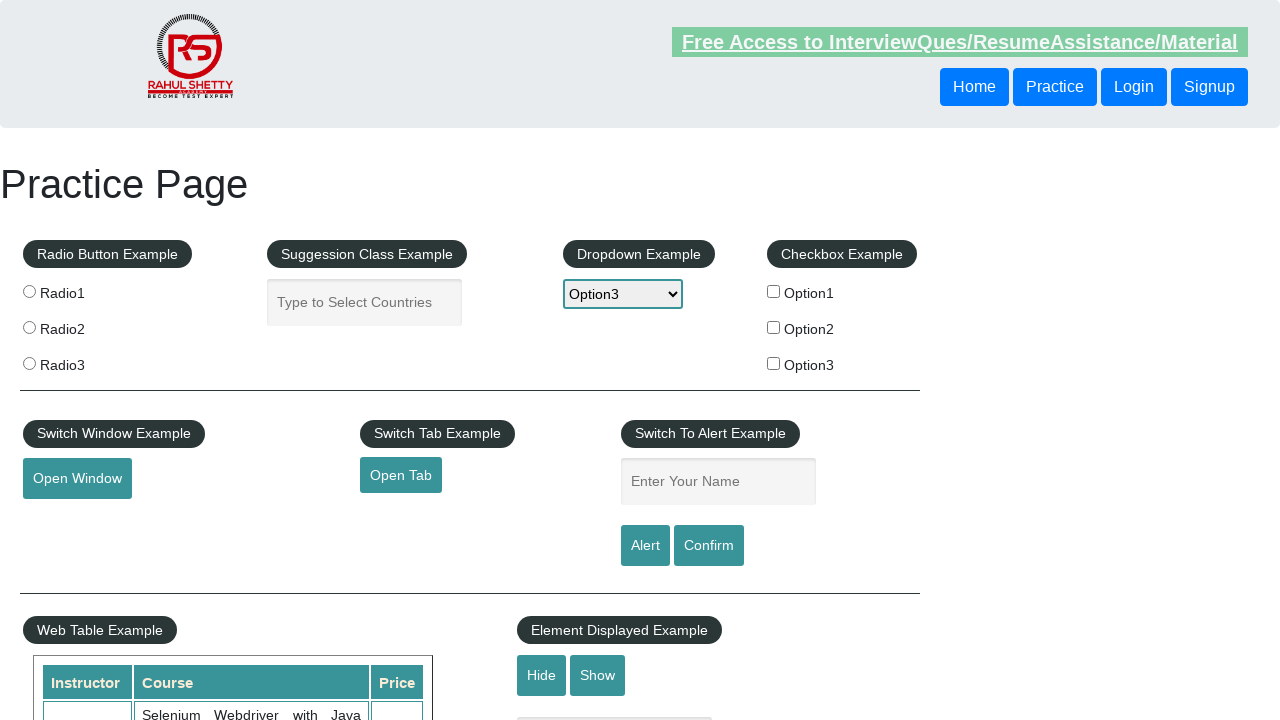

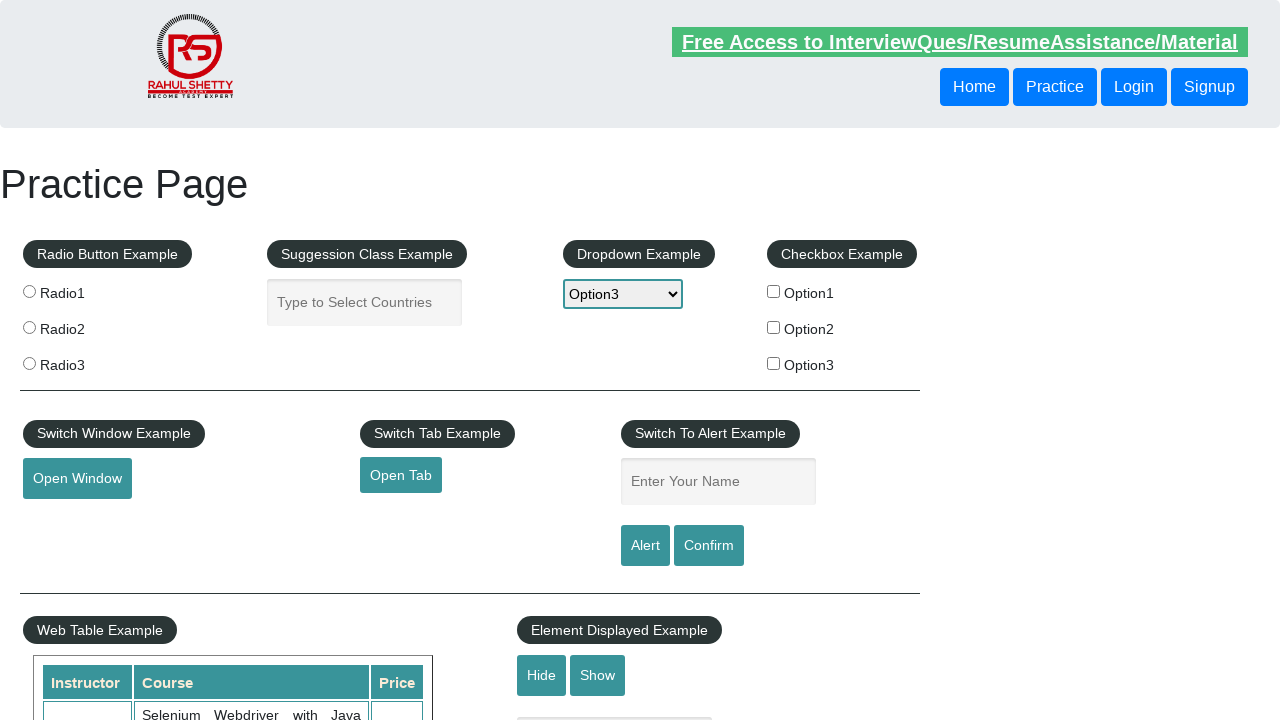